Alternative test for multiple window handling that explicitly tracks window handles and switches between them

Starting URL: http://the-internet.herokuapp.com/windows

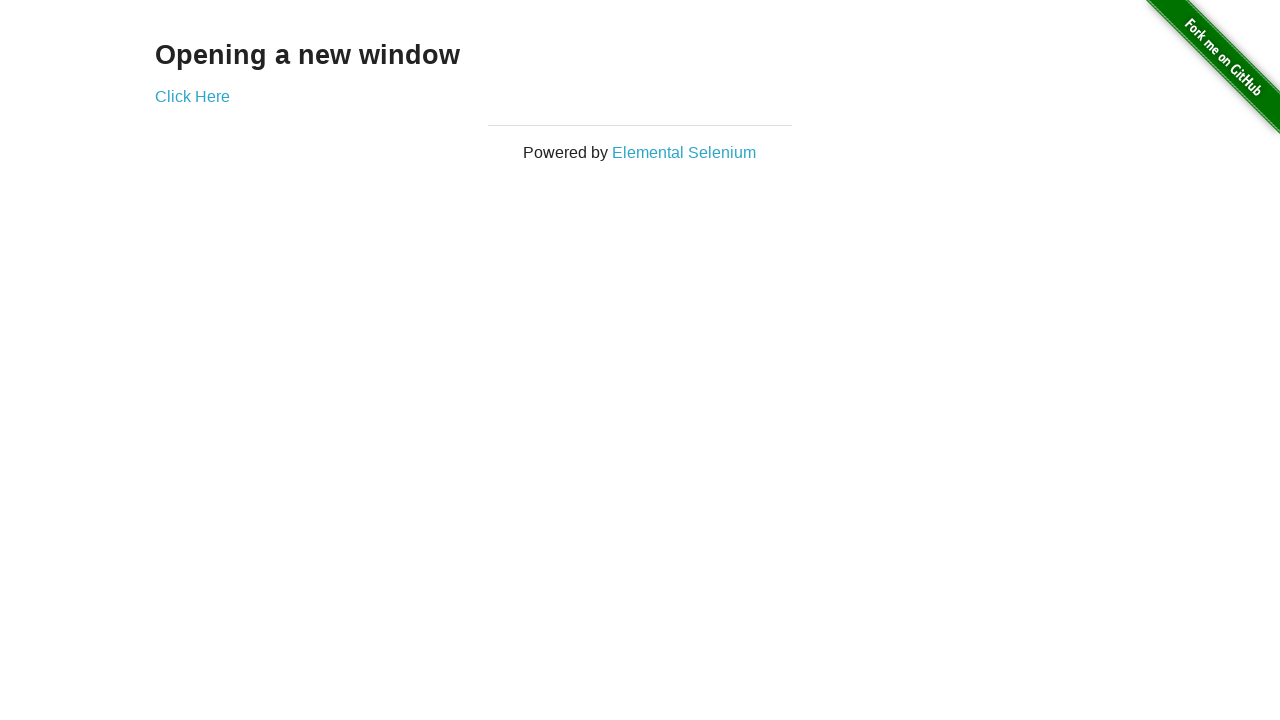

Clicked link to open new window at (192, 96) on .example a
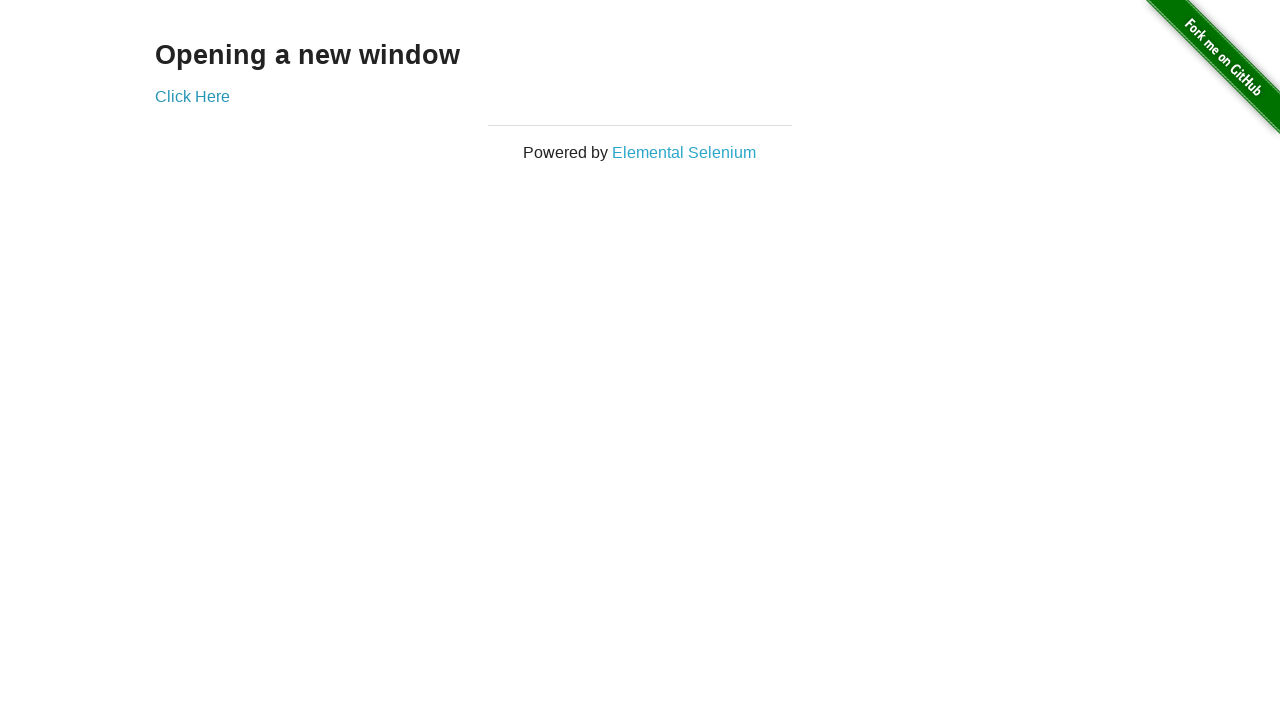

New window page object captured
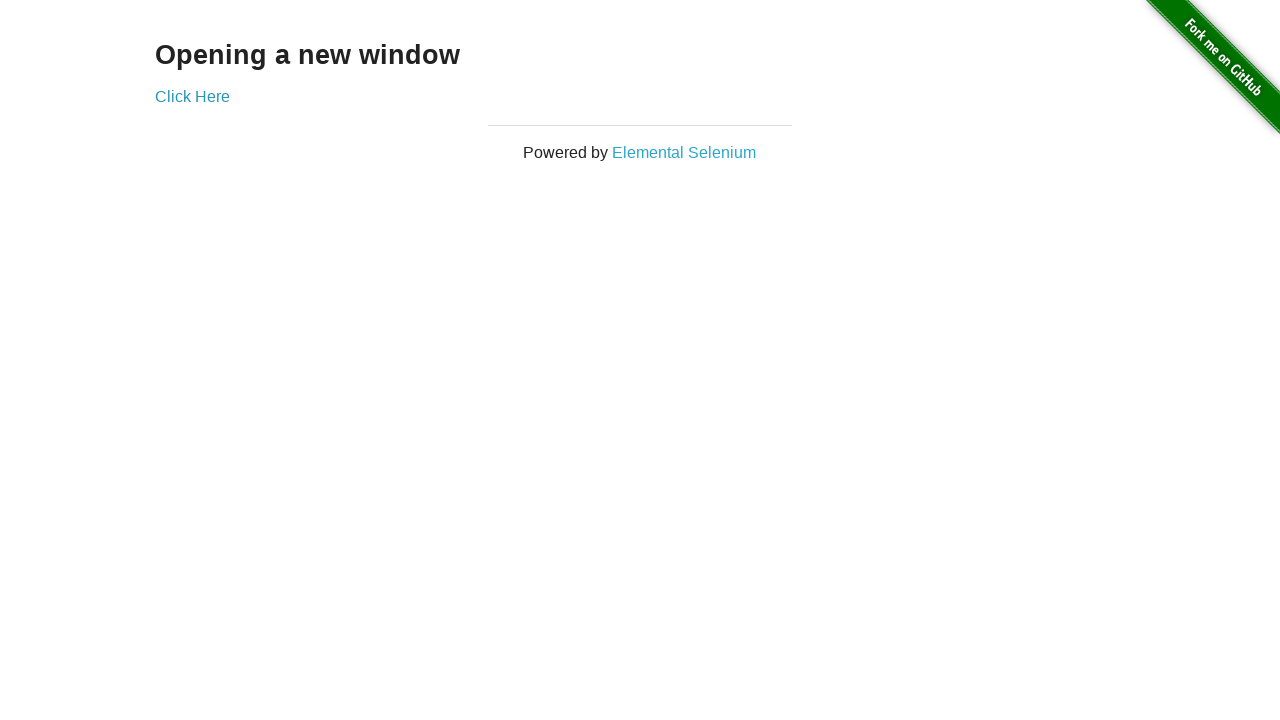

Verified original window title is not 'New Window'
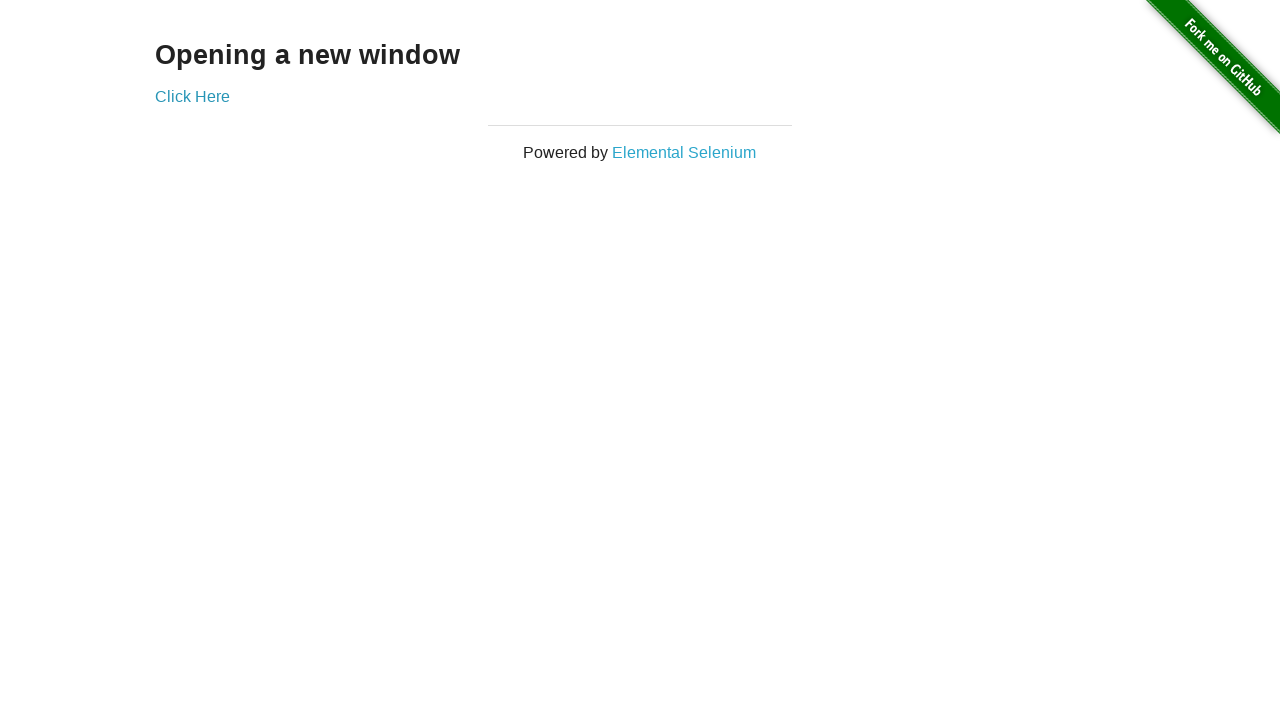

Verified new window title is 'New Window'
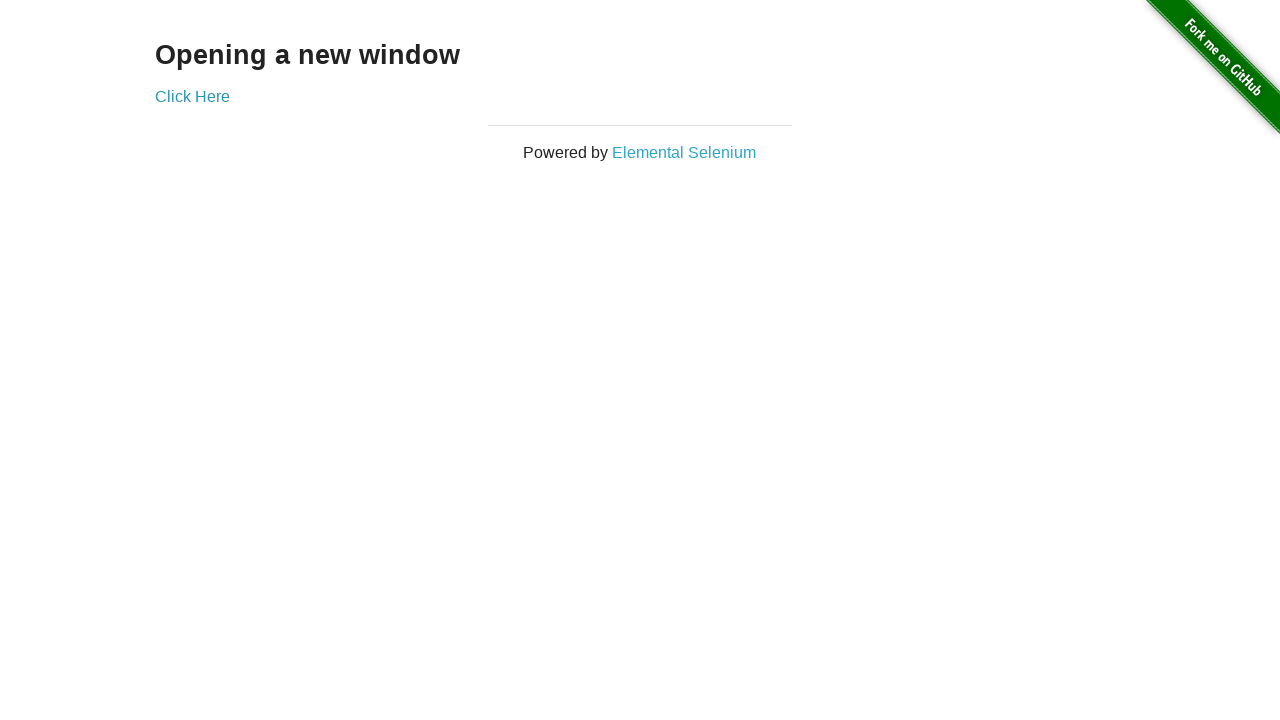

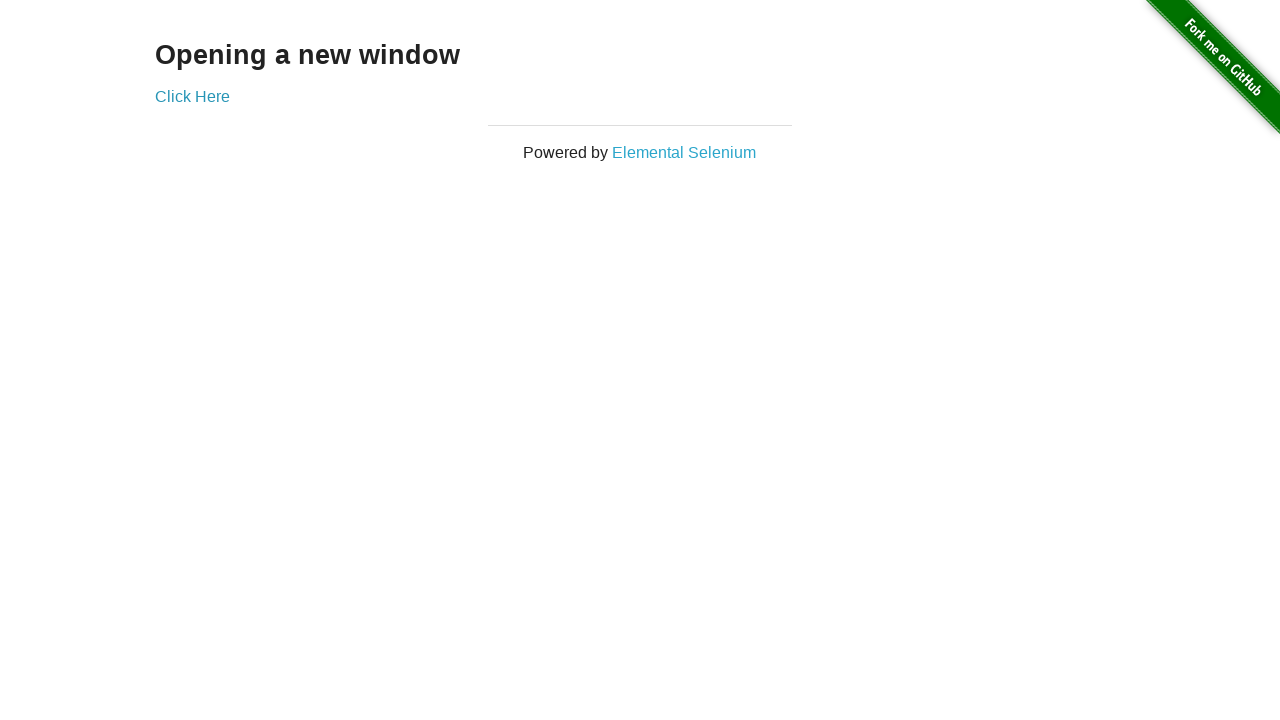